Tests JavaScript alert and confirm dialog handling by entering text, triggering alerts, accepting one alert, and dismissing a confirm dialog.

Starting URL: https://rahulshettyacademy.com/AutomationPractice/

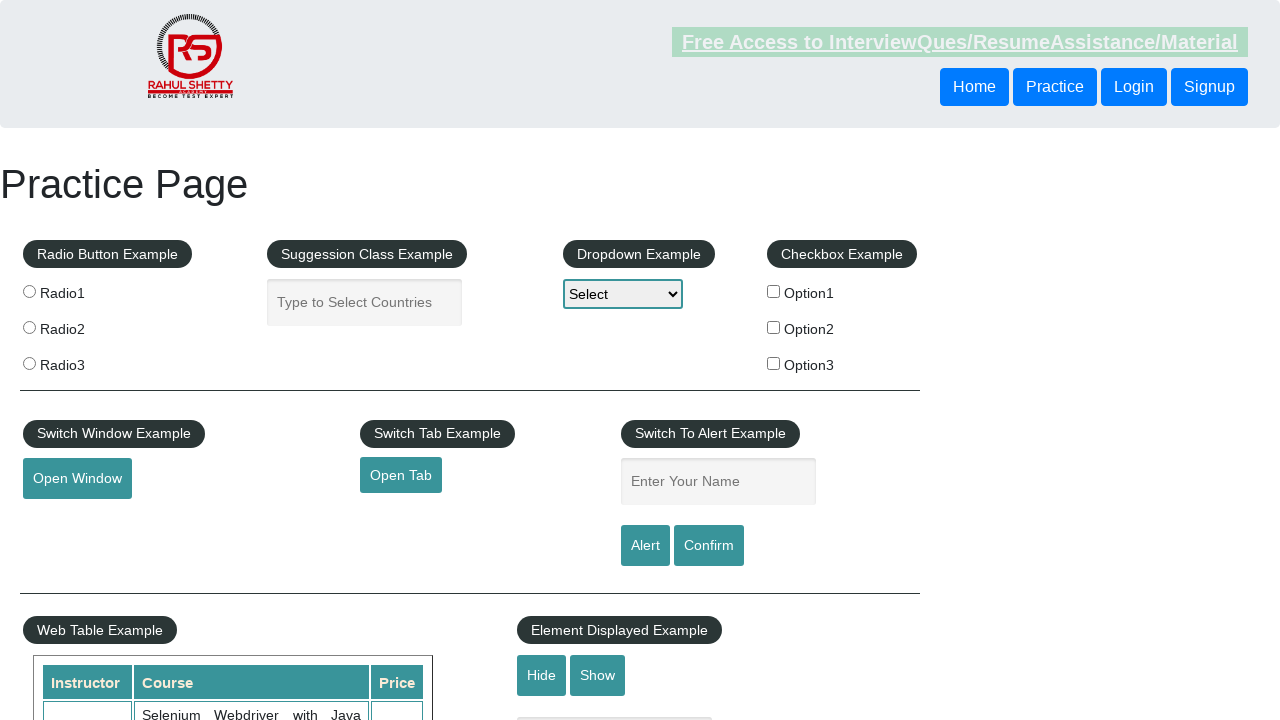

Filled name input field with 'Pavi' on #name
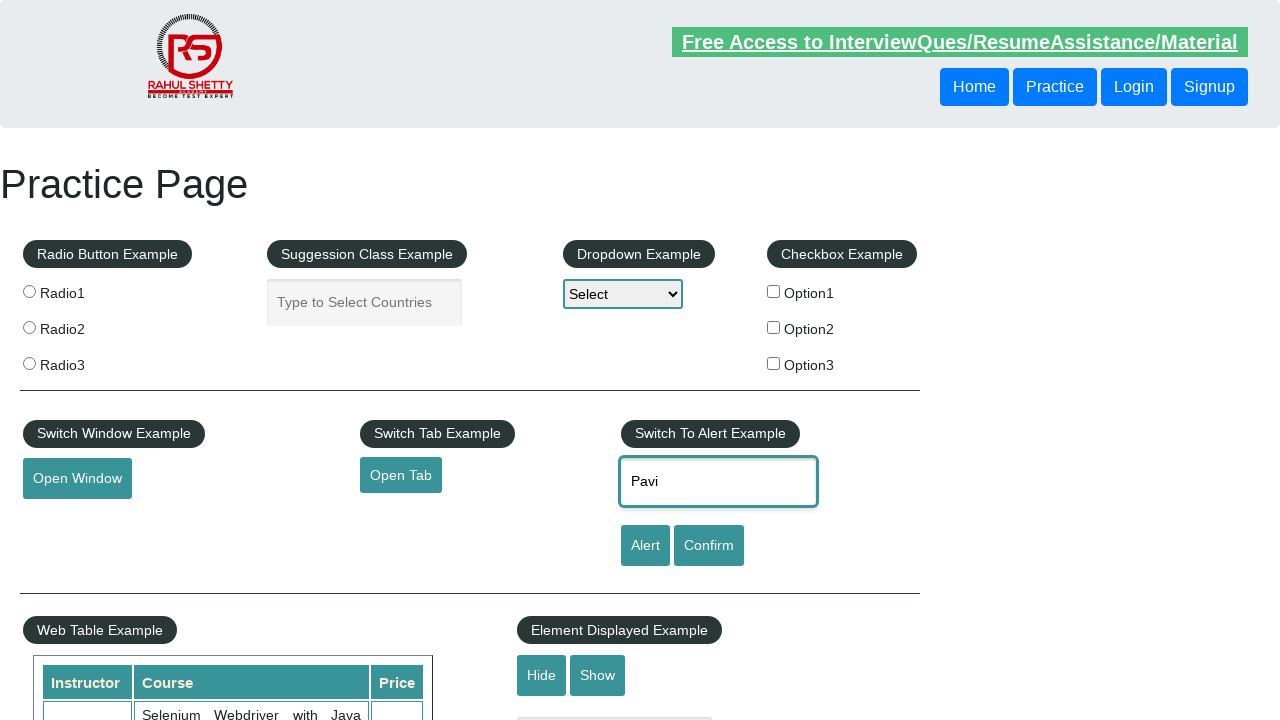

Clicked alert button to trigger JavaScript alert at (645, 546) on #alertbtn
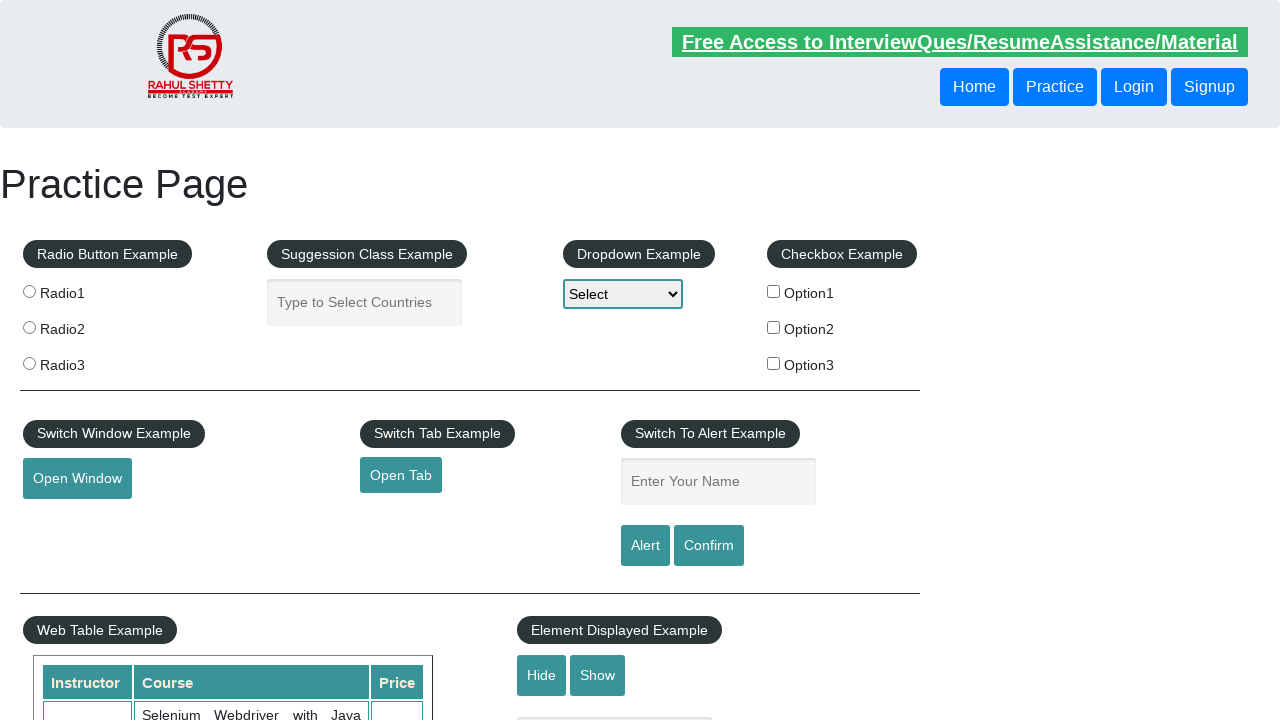

Set up dialog handler to accept alert
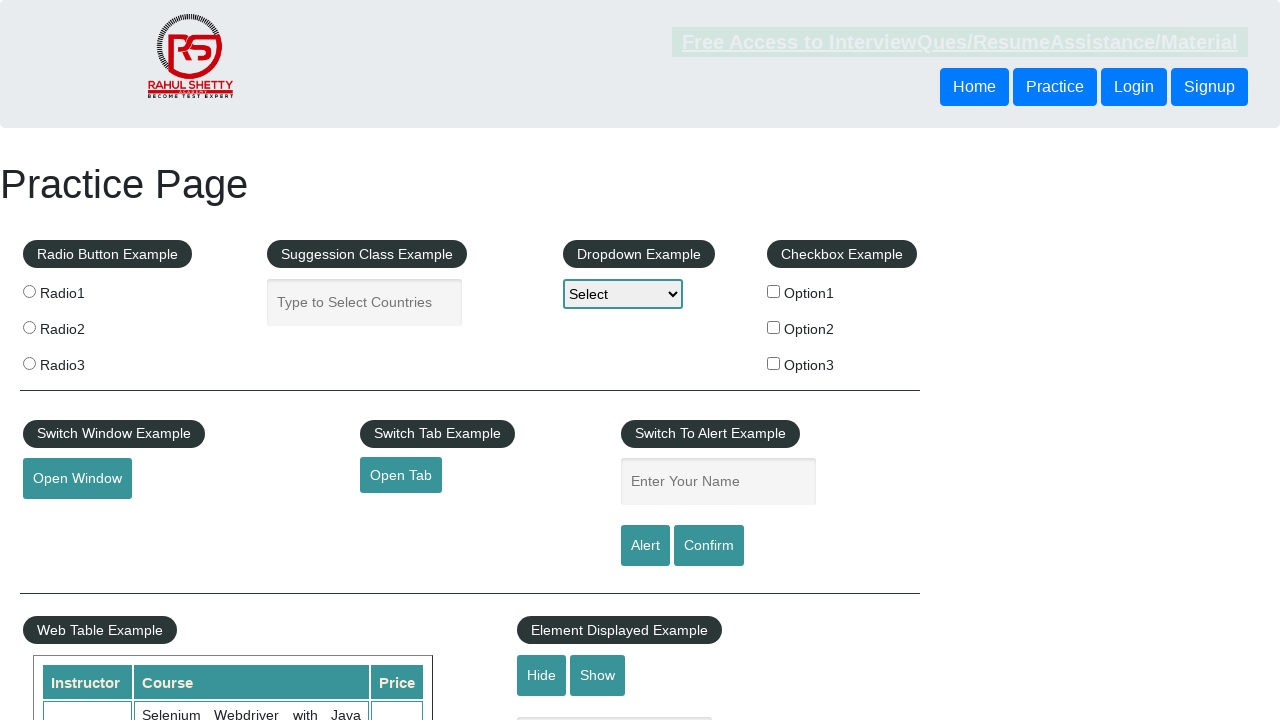

Waited for alert to be processed
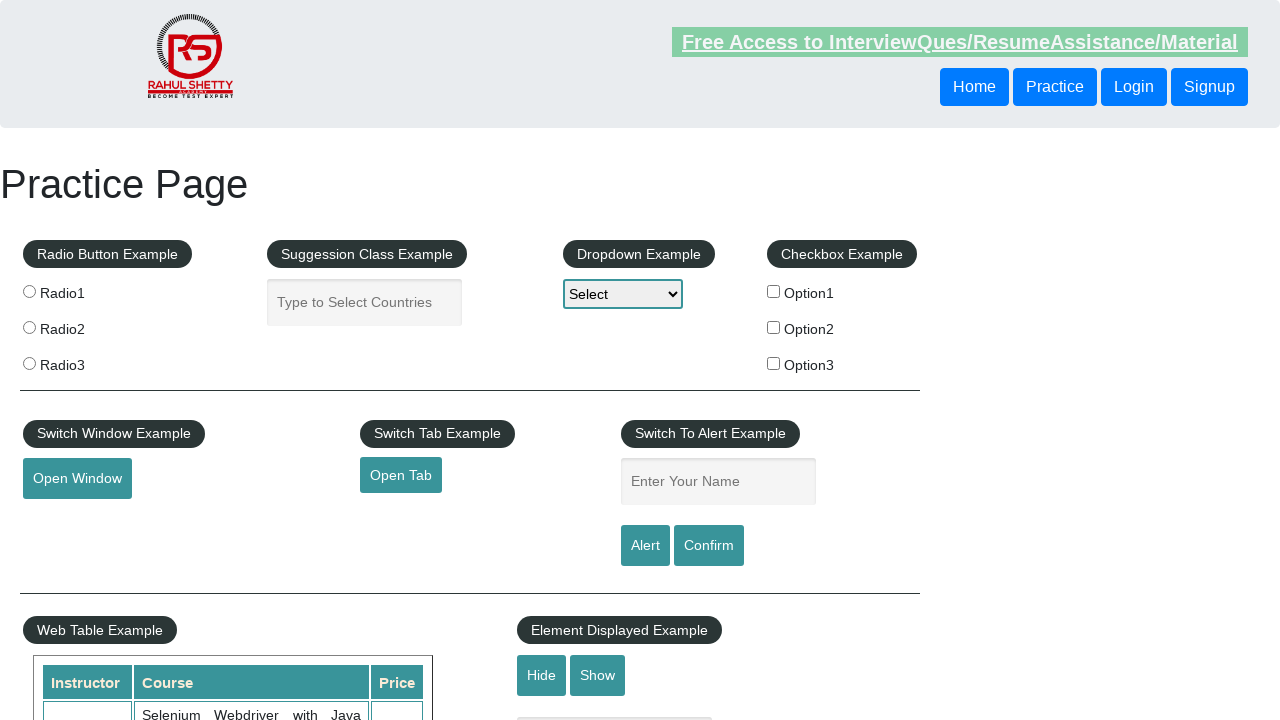

Set up dialog handler to dismiss confirm dialog
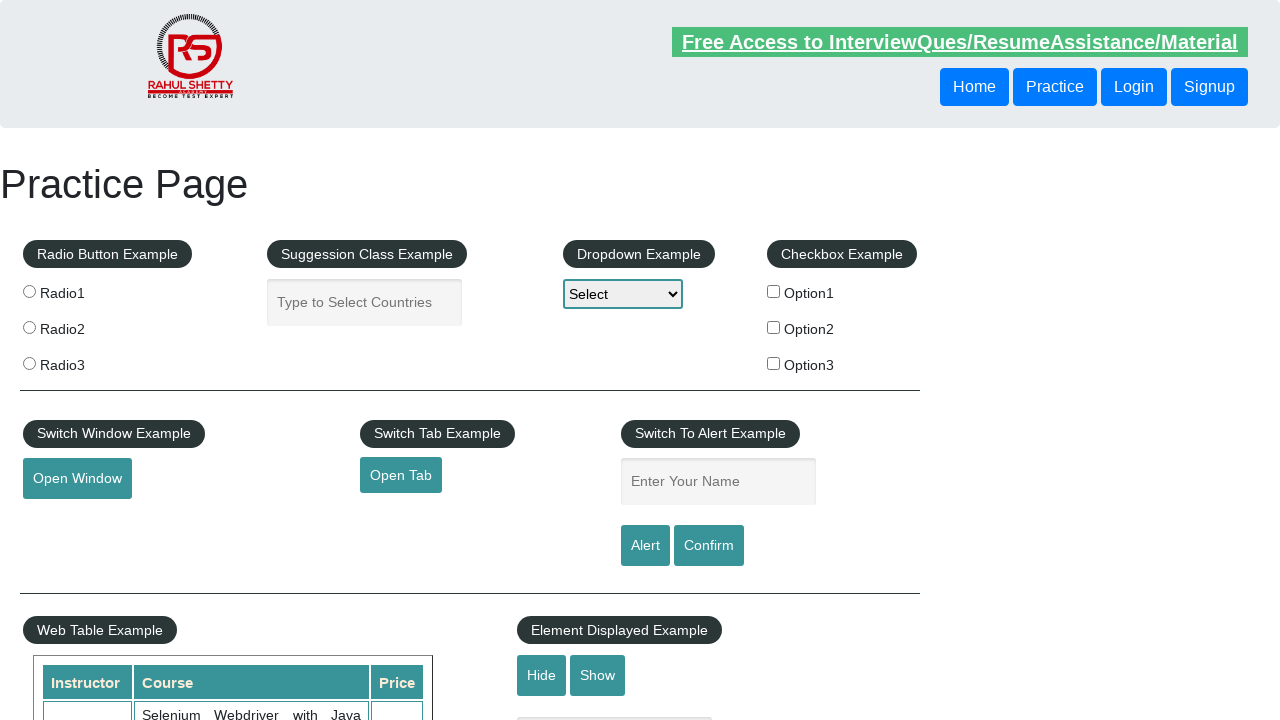

Clicked confirm button to trigger JavaScript confirm dialog at (709, 546) on #confirmbtn
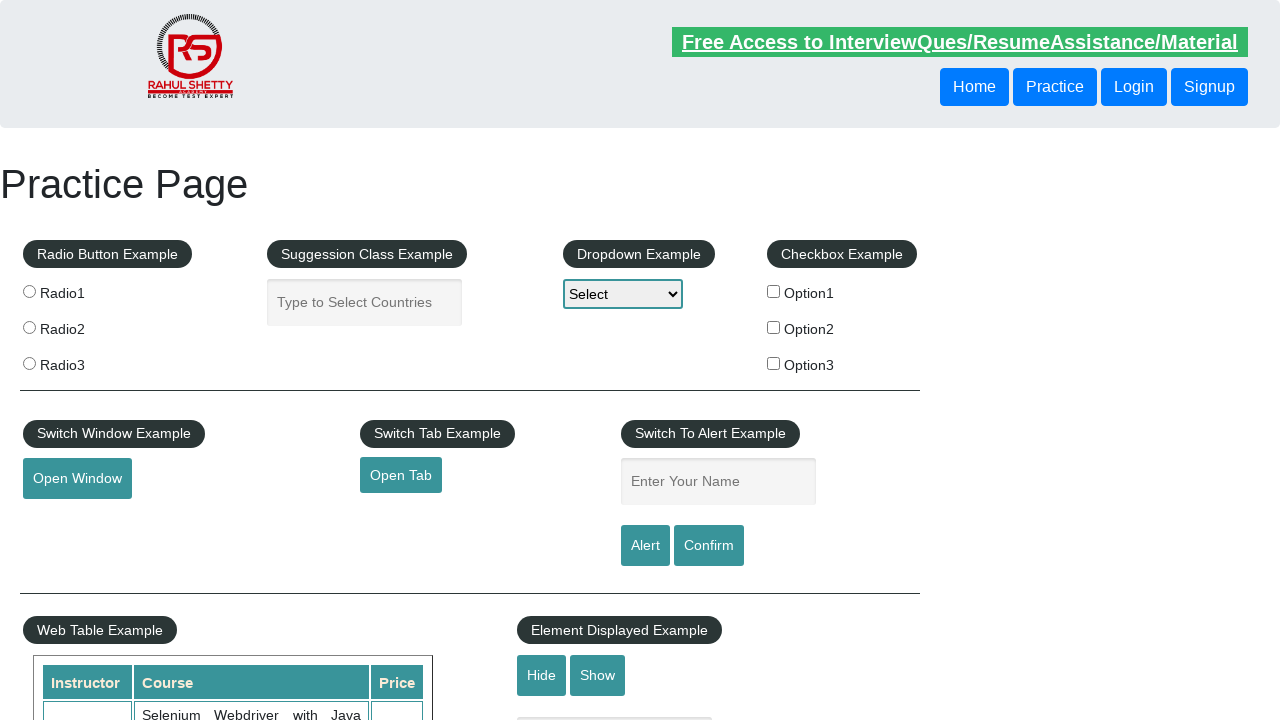

Waited for confirm dialog to be processed and dismissed
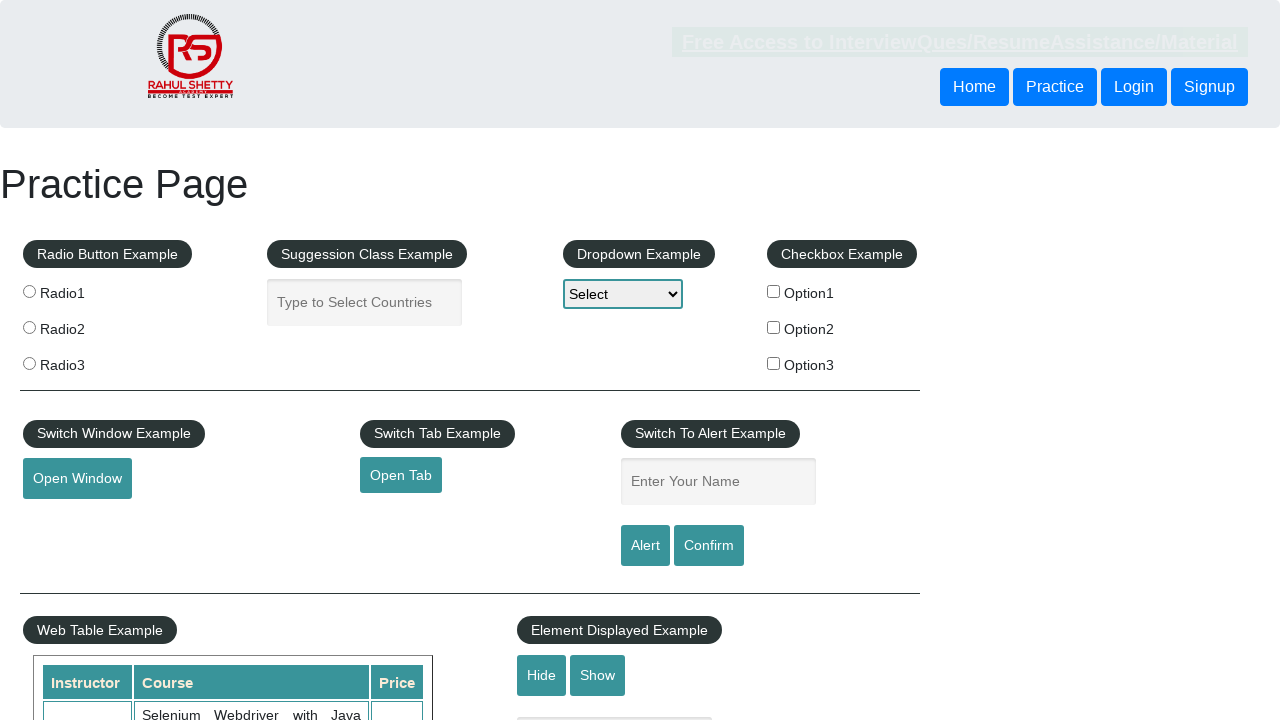

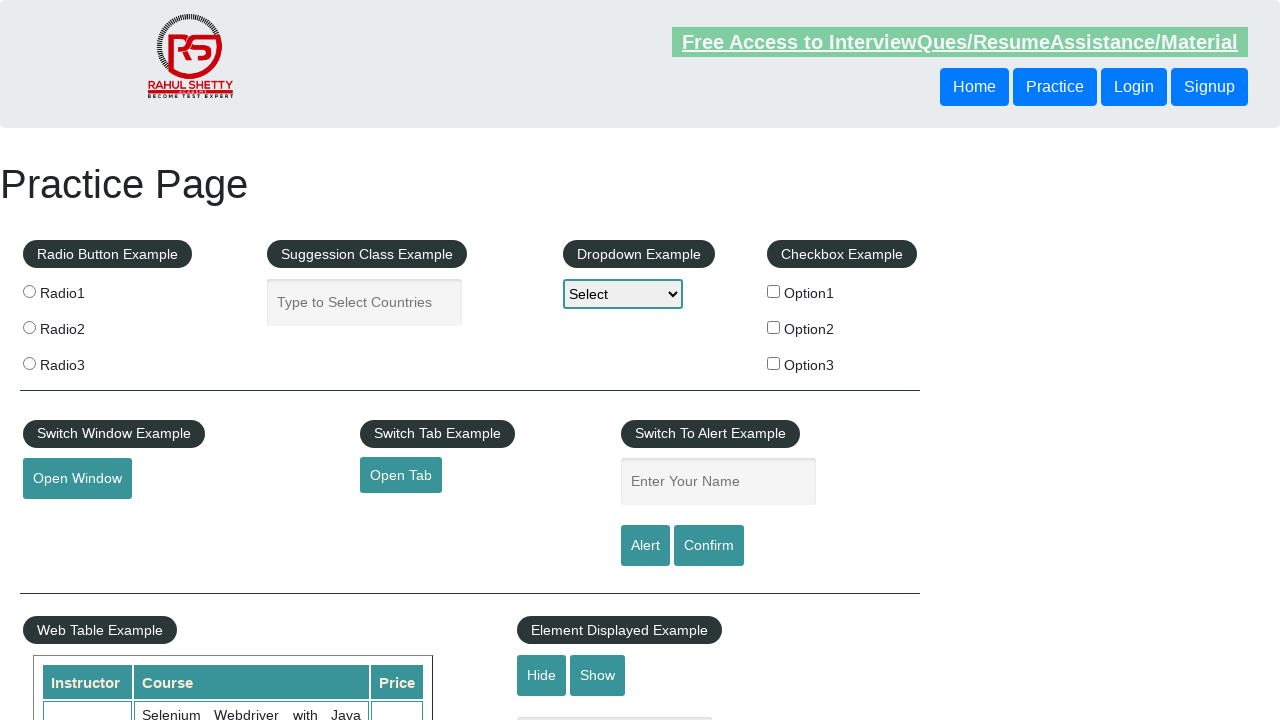